Tests alert handling functionality by clicking a button to trigger an alert and then accepting it

Starting URL: https://demo.automationtesting.in/Alerts.html

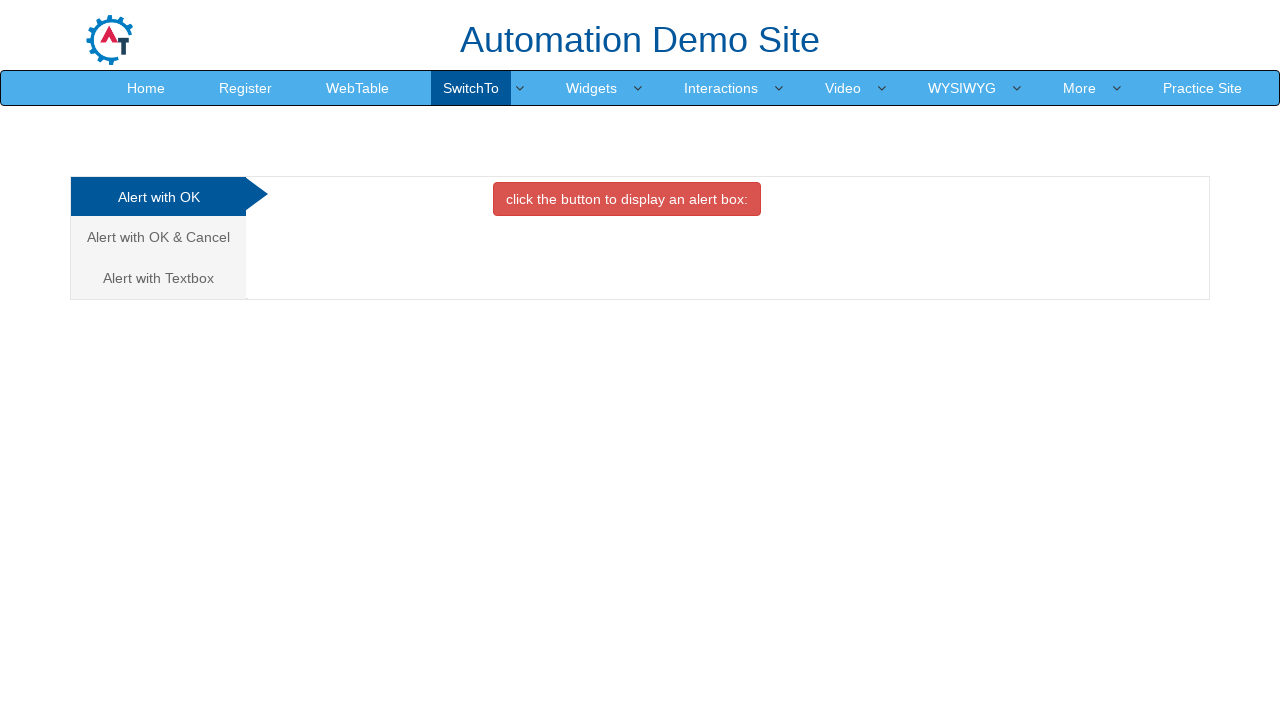

Clicked on 'Alert with OK' tab at (158, 197) on xpath=//a[normalize-space(text())='Alert with OK']
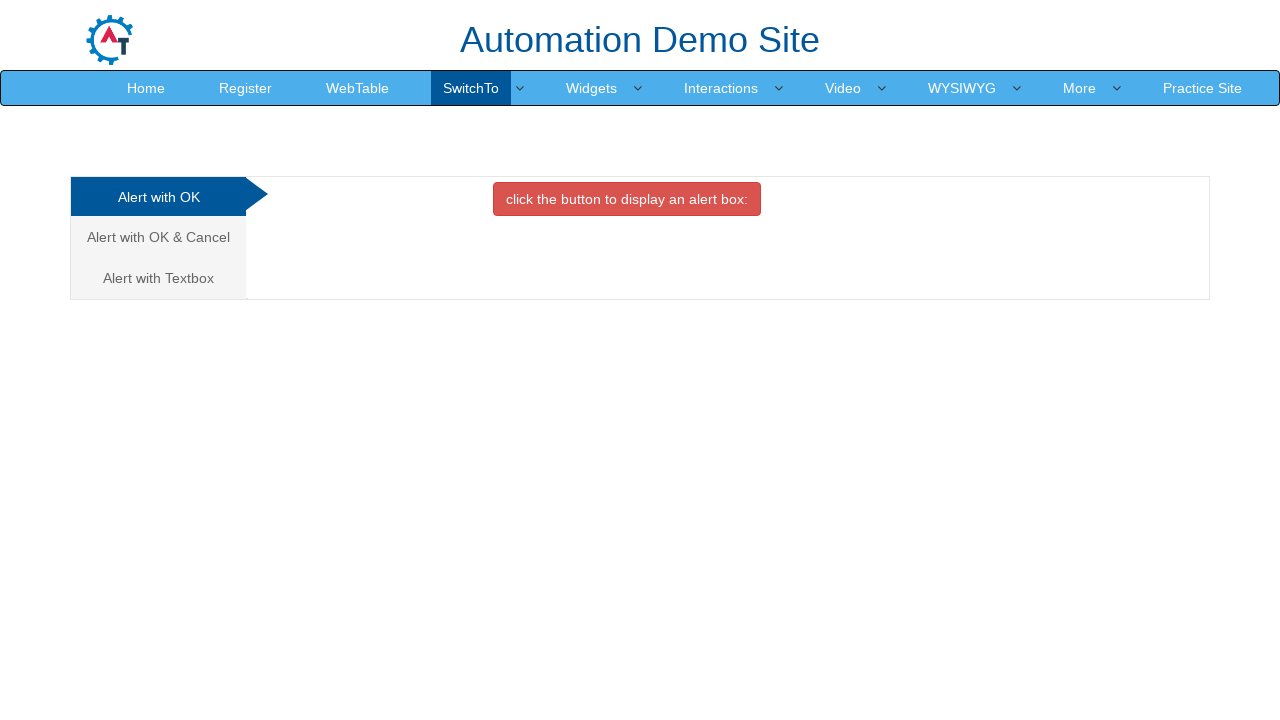

Clicked button to trigger alert at (627, 199) on .btn.btn-danger
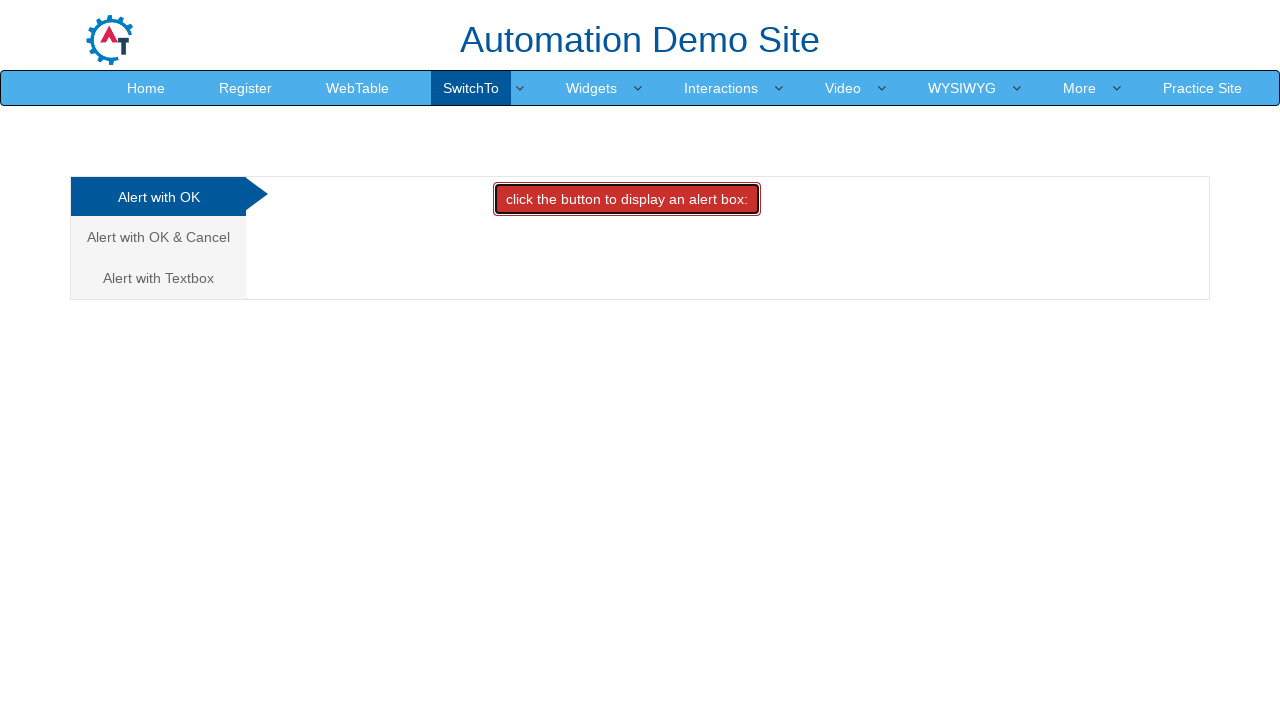

Set up dialog handler to accept alerts
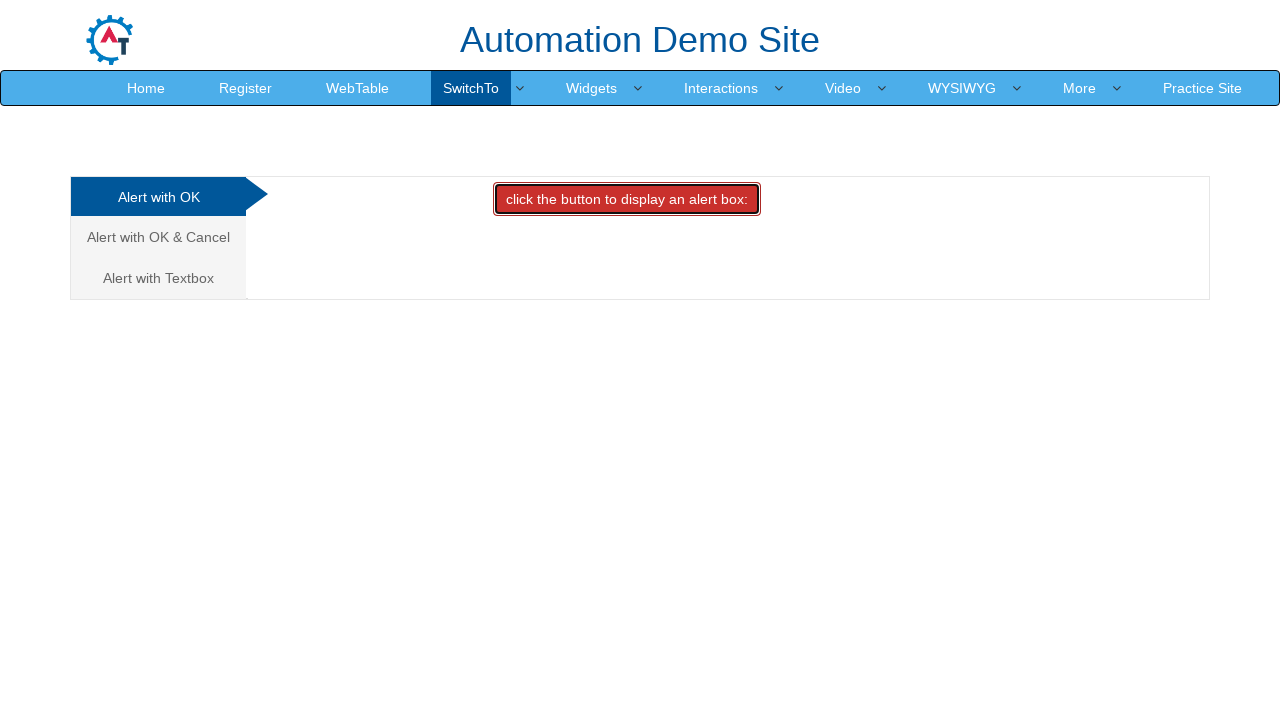

Clicked button again to trigger alert with handler active at (627, 199) on .btn.btn-danger
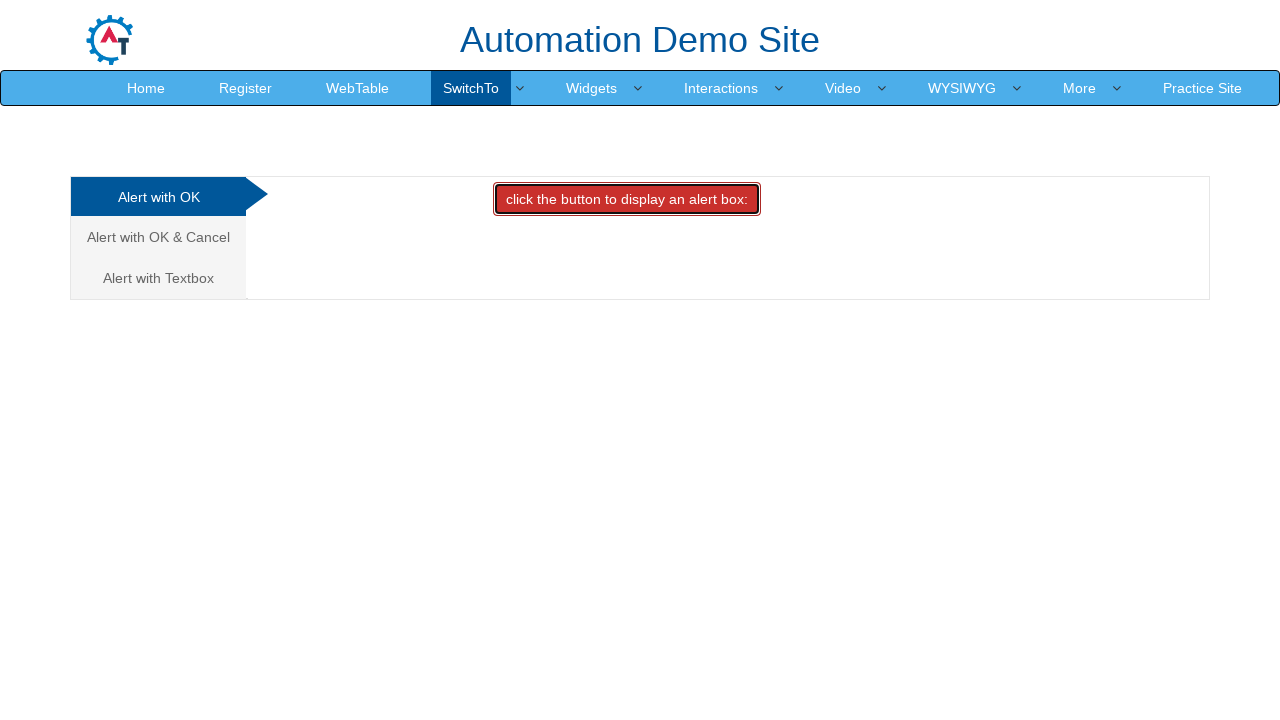

Waited 1 second to ensure alert was handled
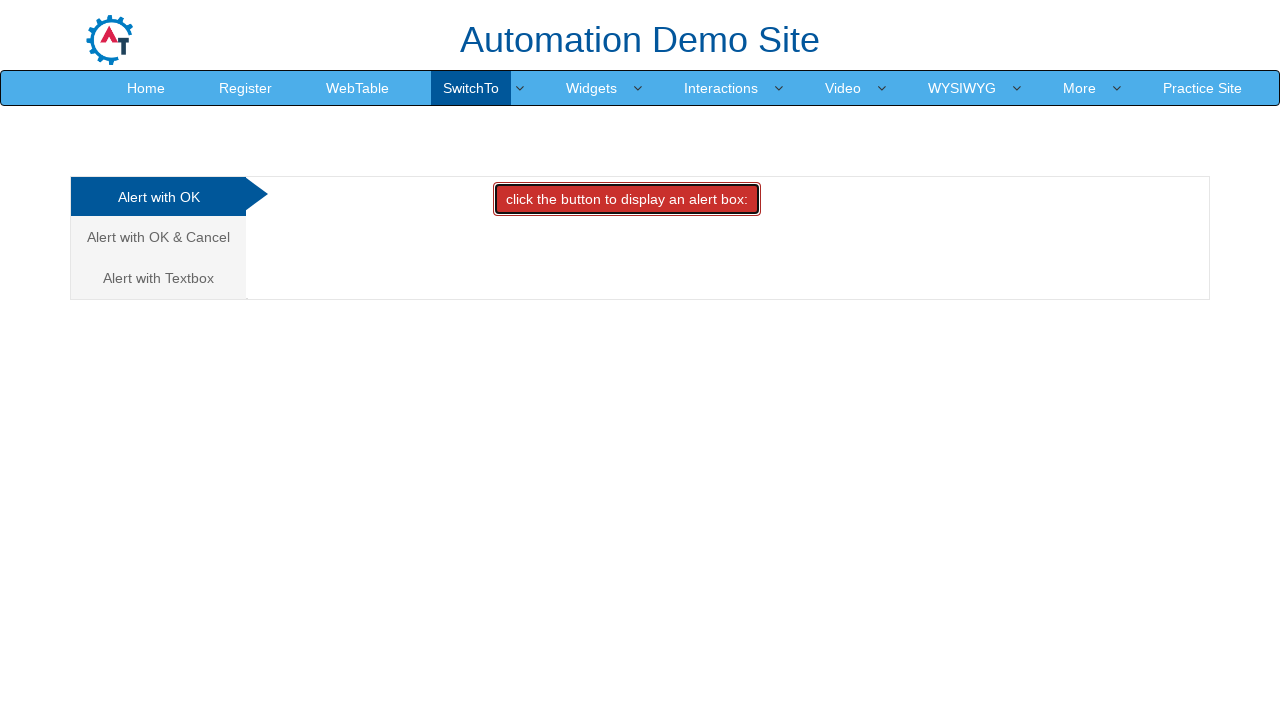

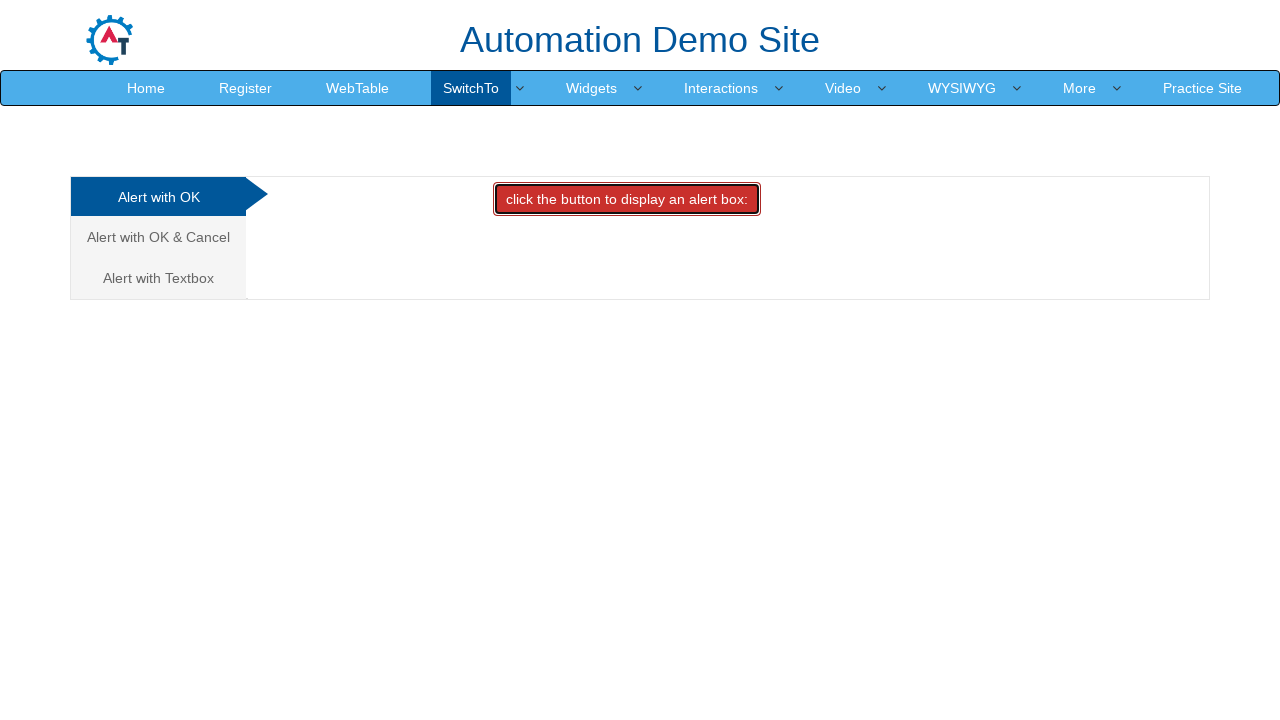